Tests the automation practice form by filling in first name, last name, selecting gender, entering mobile number, selecting state and city, and submitting the form.

Starting URL: https://demoqa.com/automation-practice-form

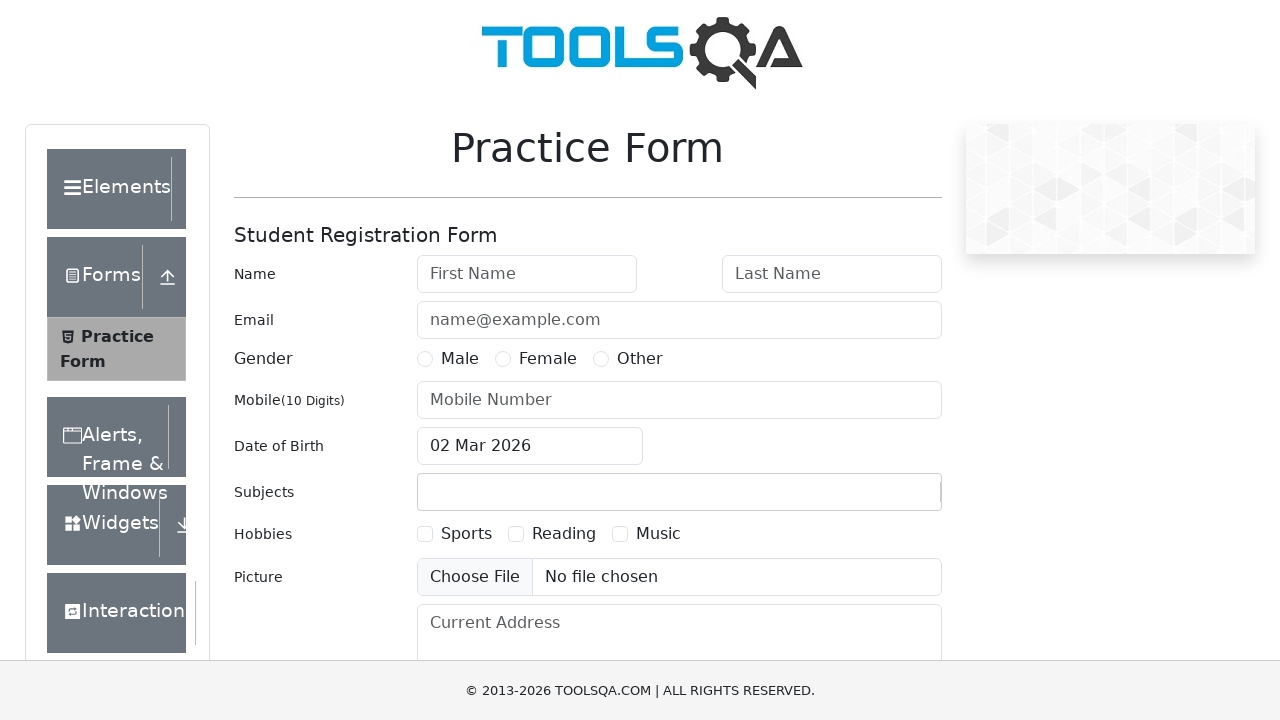

Filled first name field with 'Michael' on #firstName
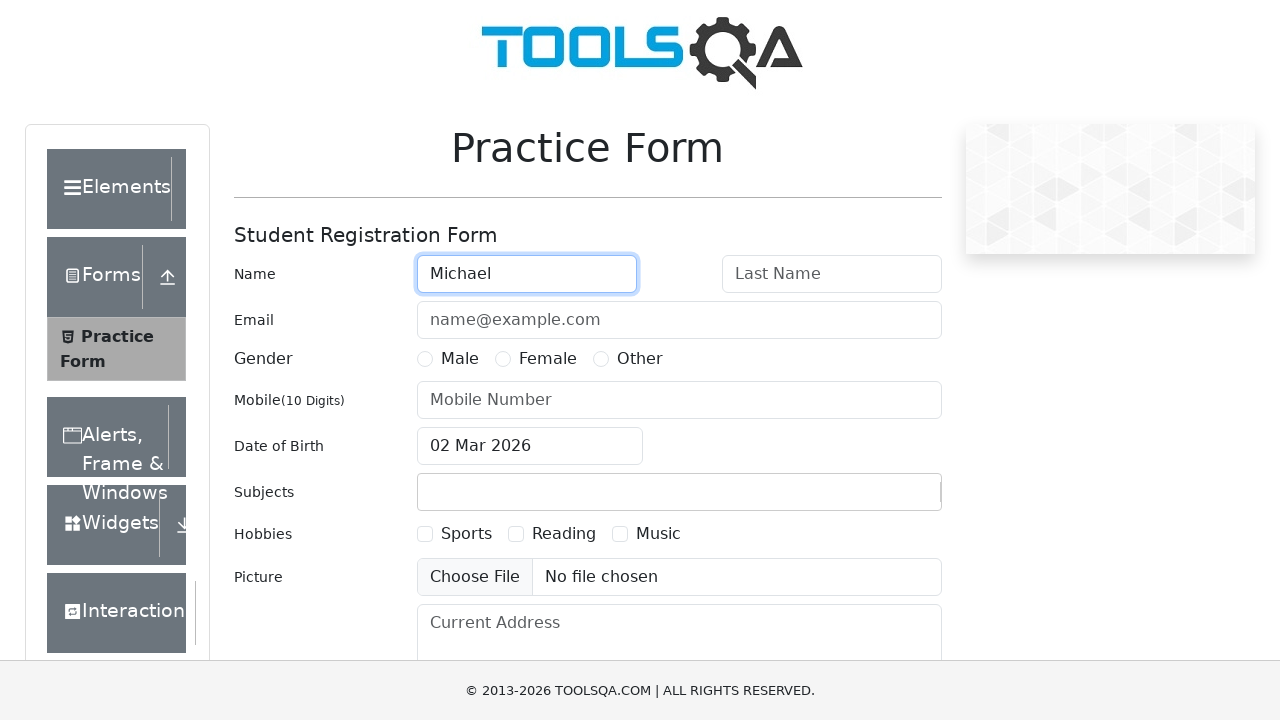

Filled last name field with 'Thompson' on #lastName
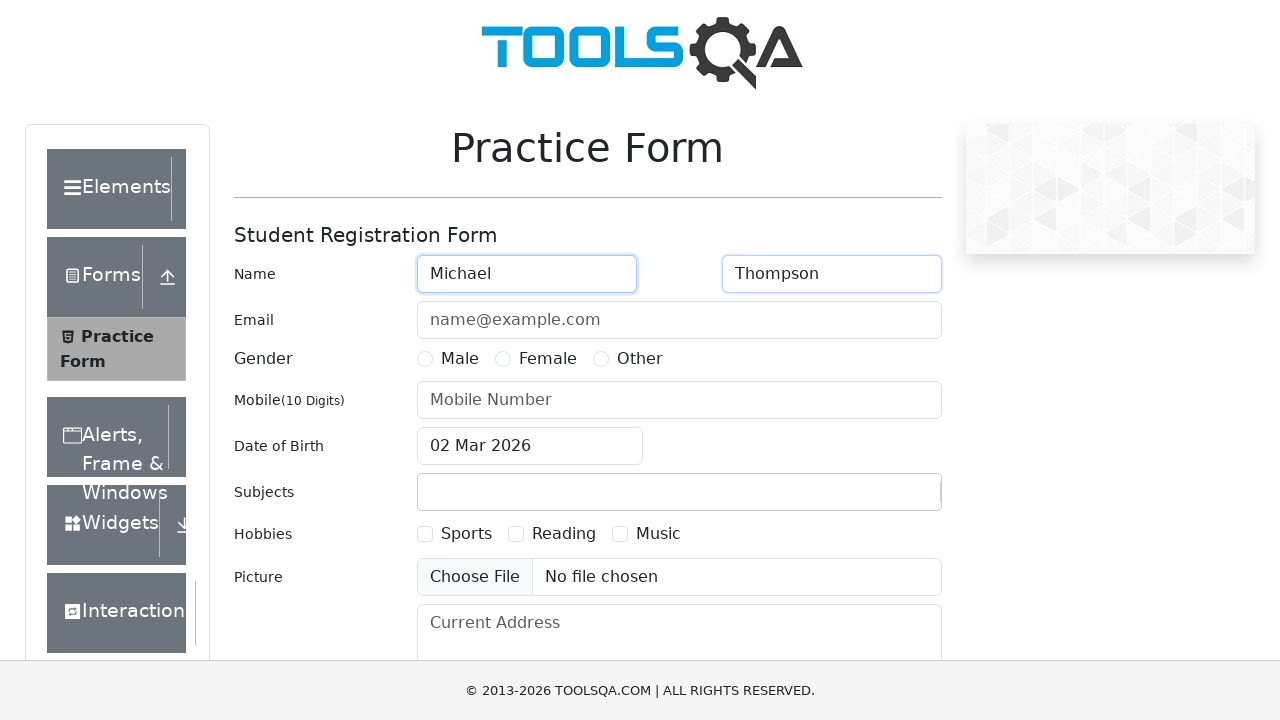

Selected Male gender option at (460, 359) on xpath=//label[text()='Male']
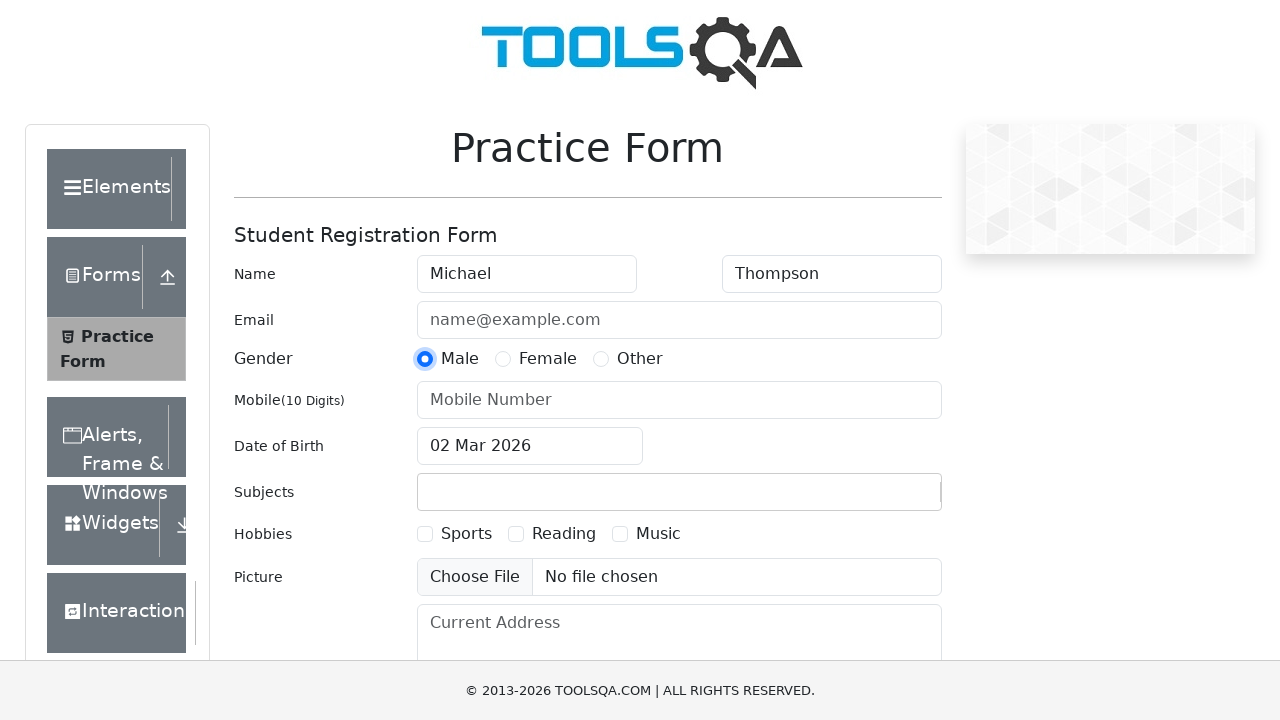

Filled mobile number field with '8725431690' on #userNumber
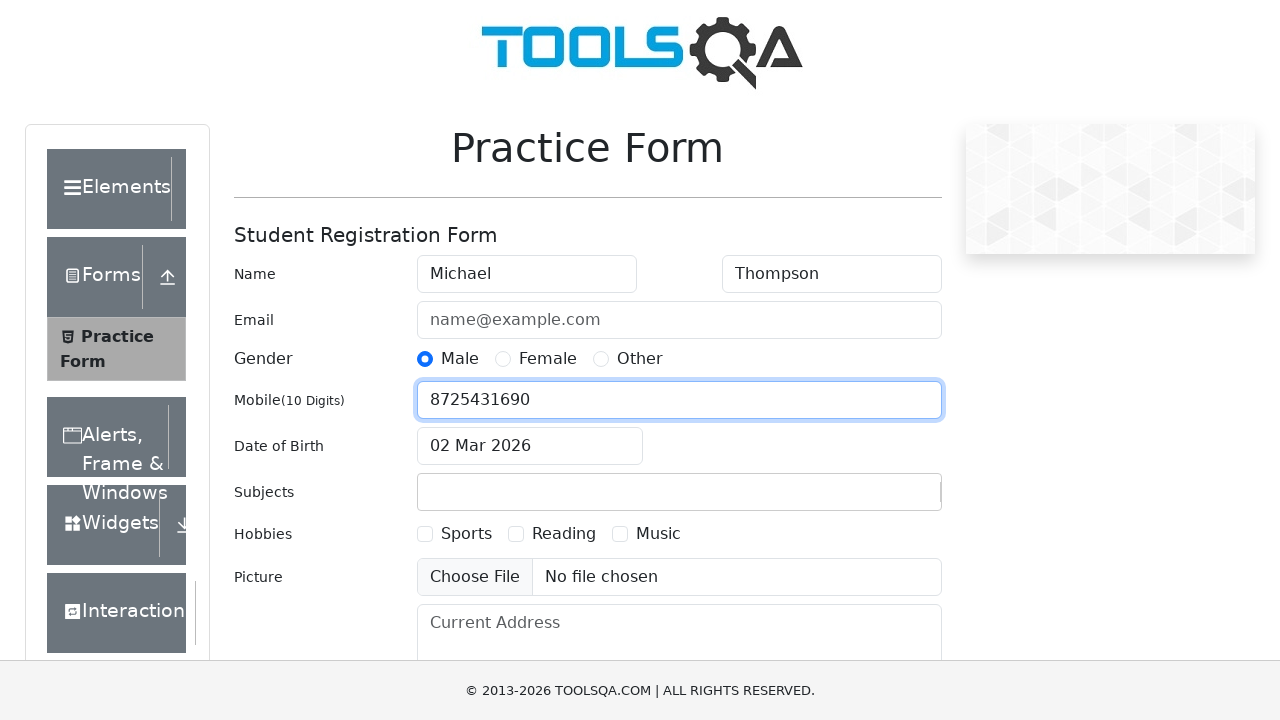

Typed 'NCR' in state selection field on #react-select-3-input
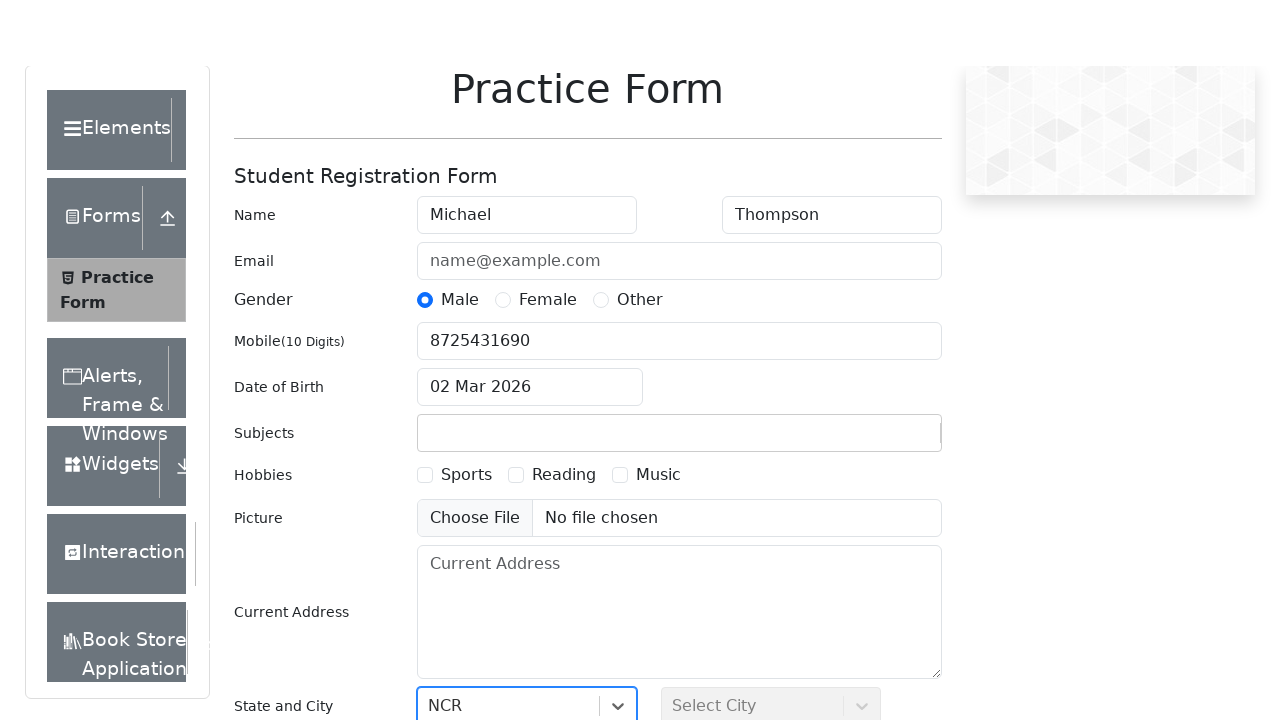

Pressed Enter to confirm state selection 'NCR'
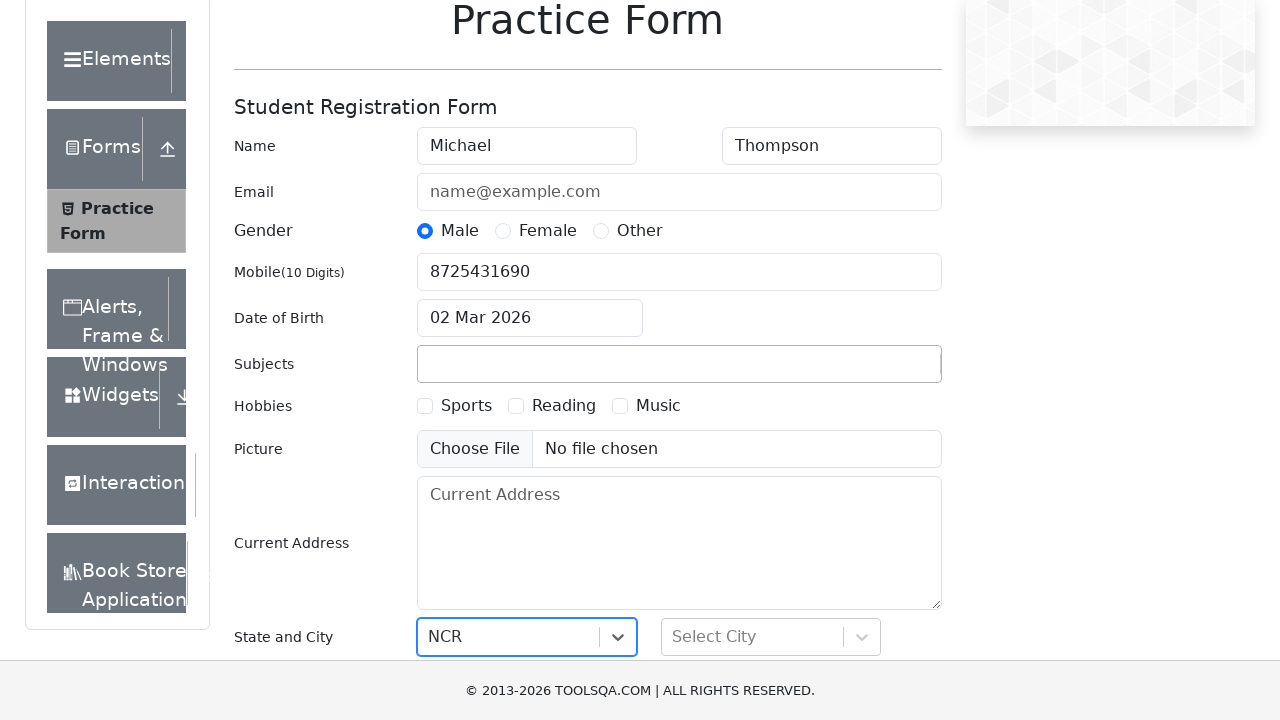

Typed 'Delhi' in city selection field on #react-select-4-input
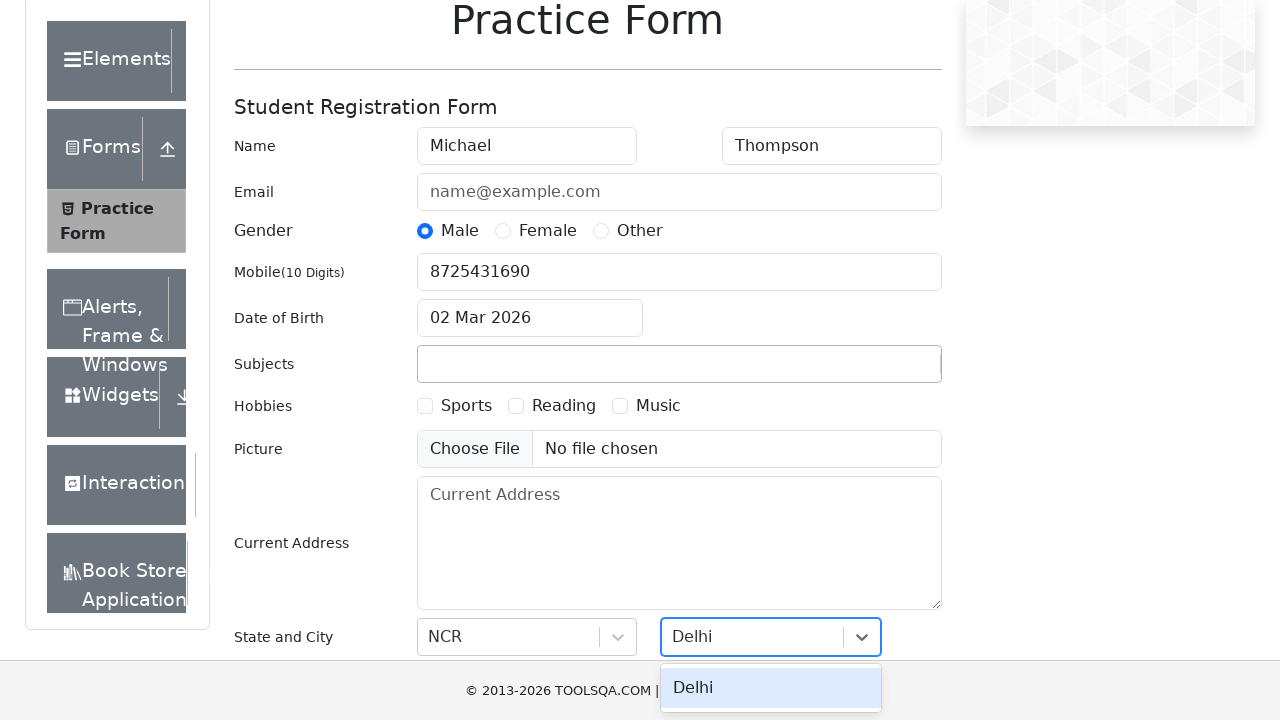

Pressed Enter to confirm city selection 'Delhi'
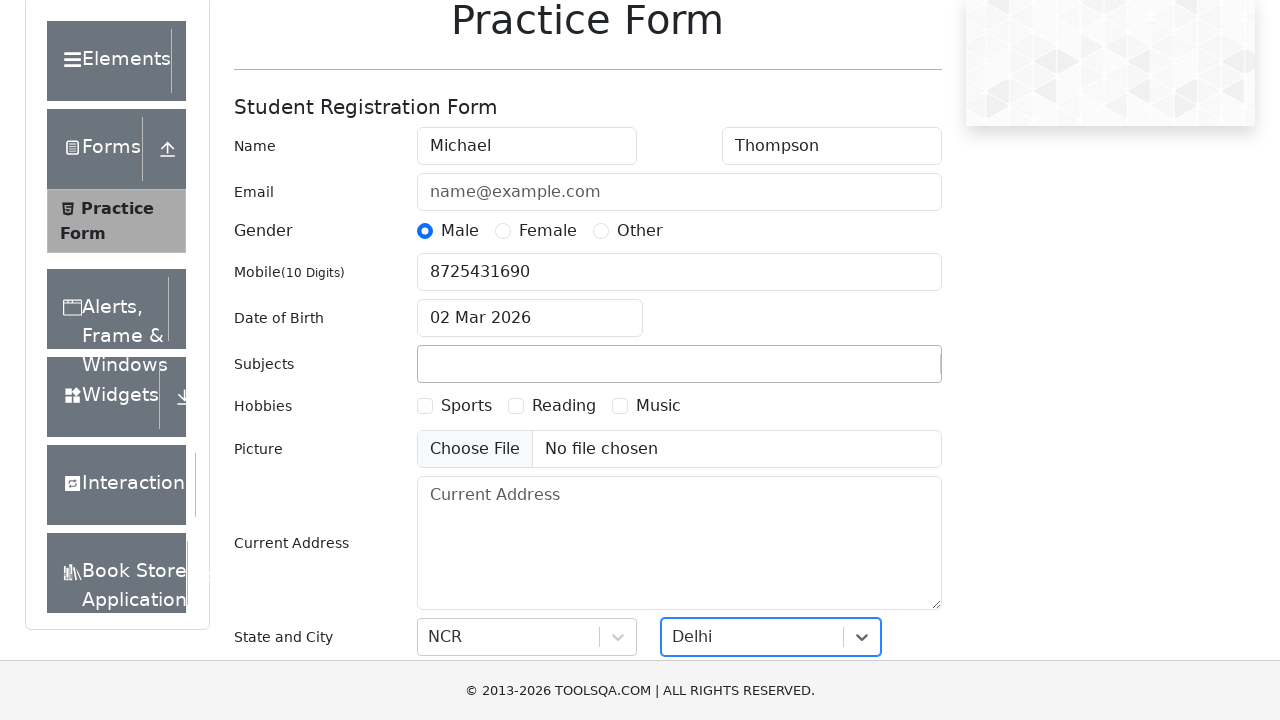

Submitted the automation practice form
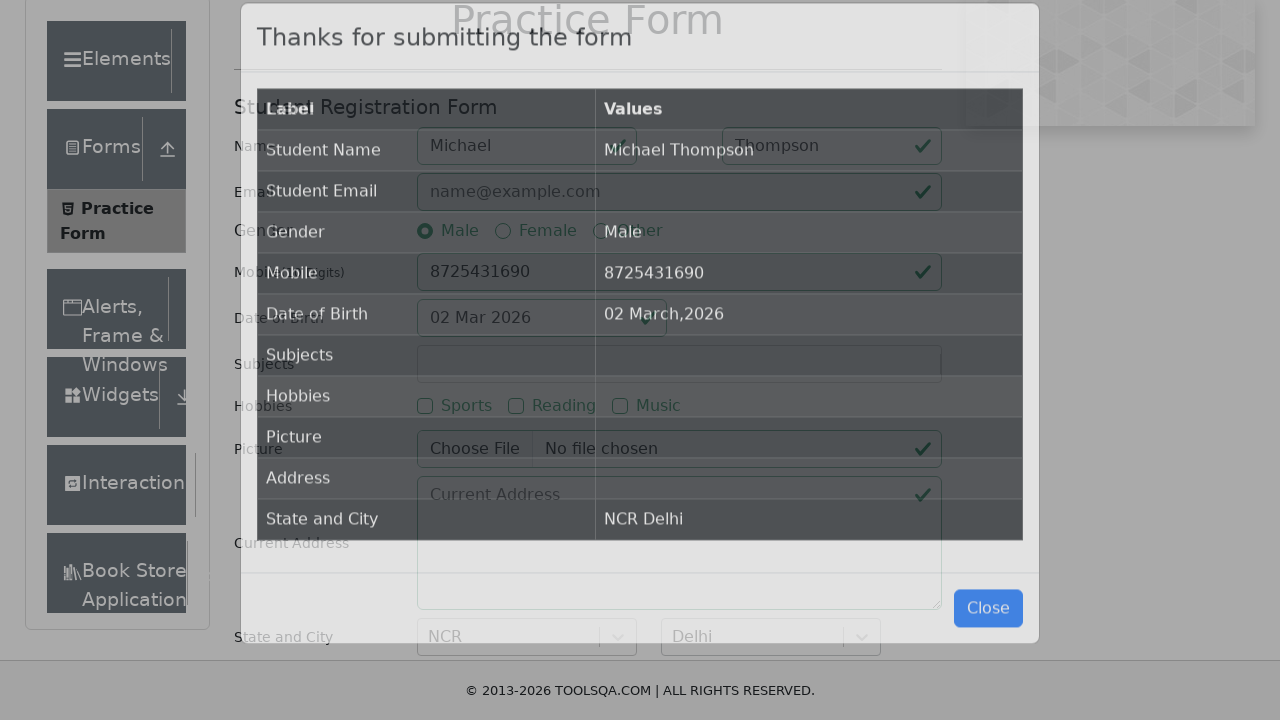

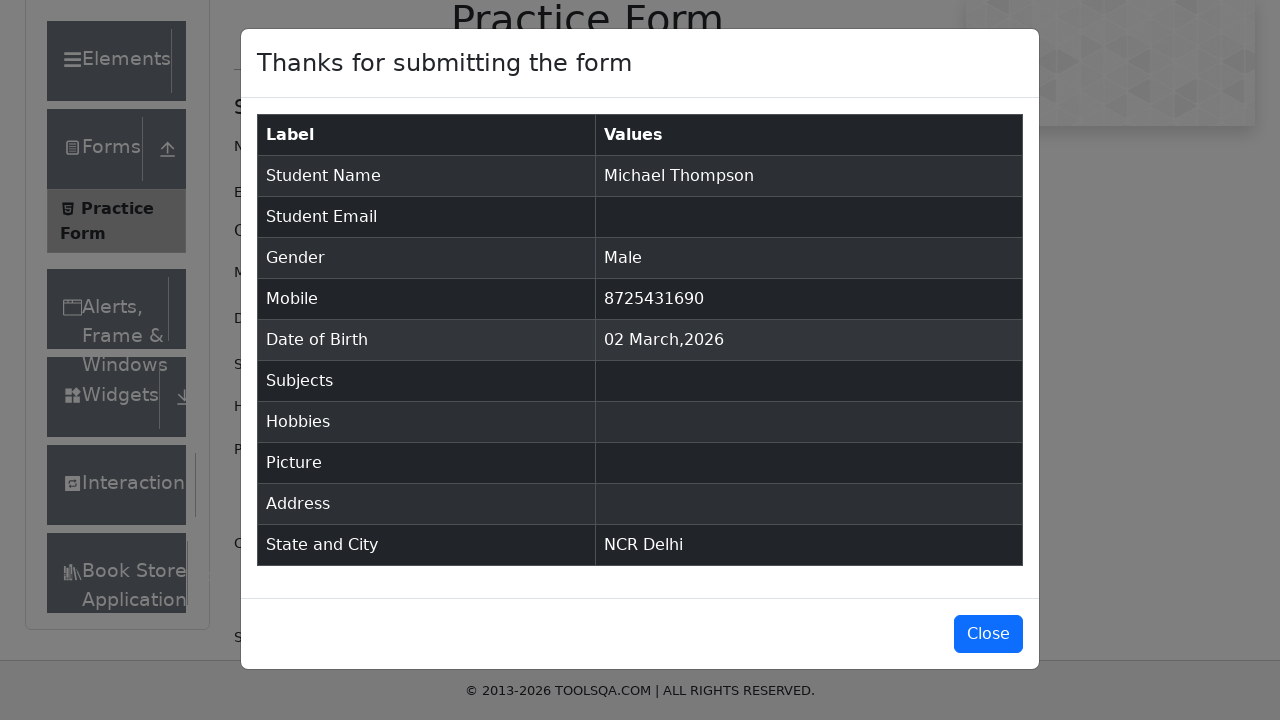